Tests the ToolsQA enrollment form by filling in first name, last name, and email fields with test data.

Starting URL: https://www.toolsqa.com/selenium-training/#enroll-form

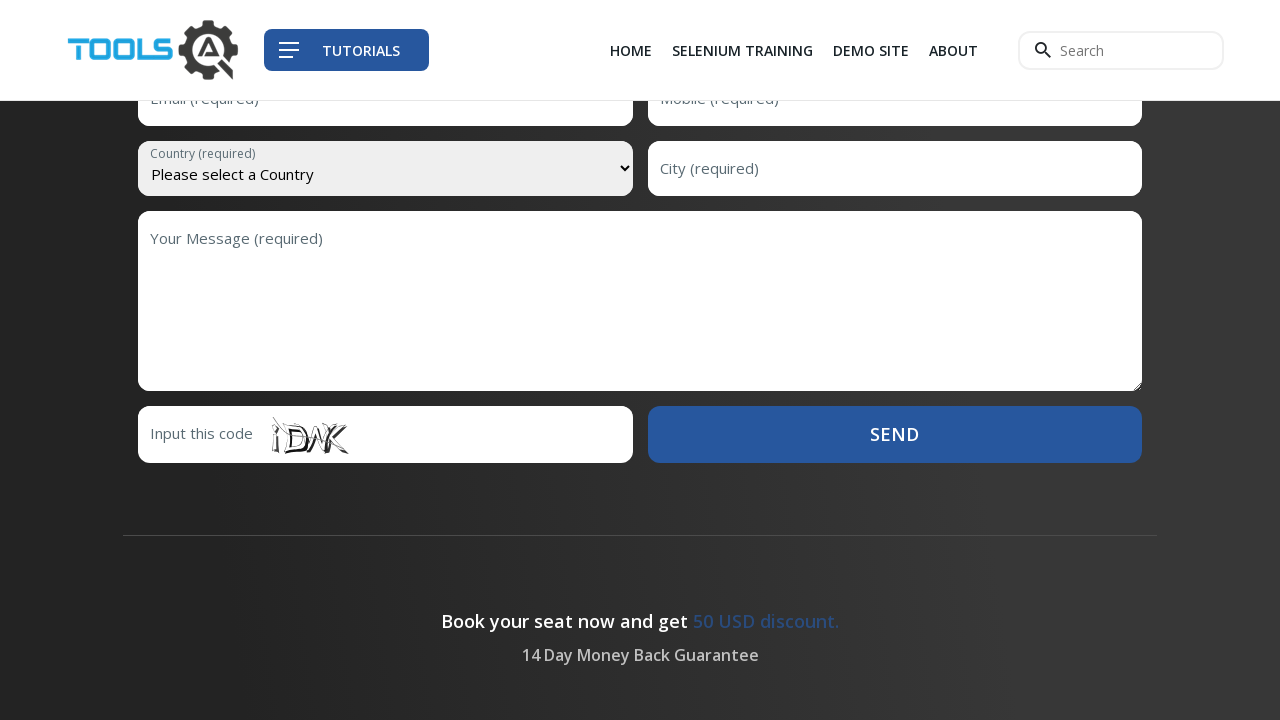

Enrollment form first name field is visible
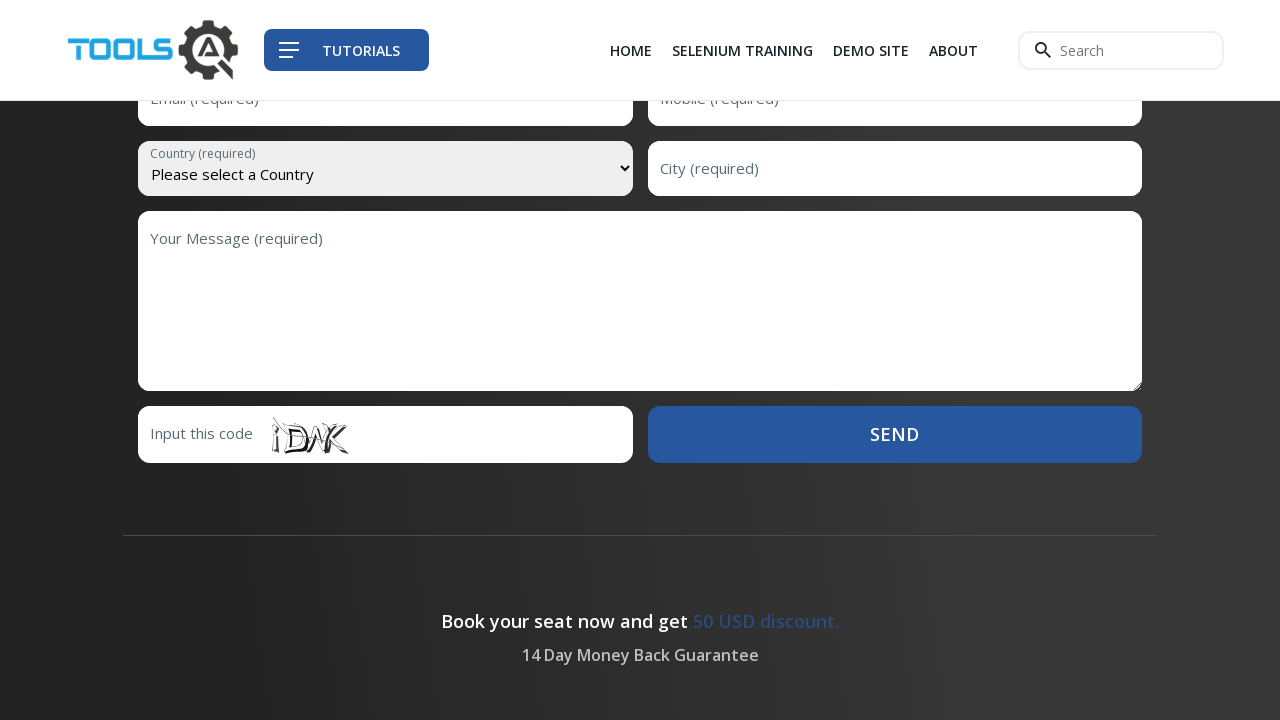

Filled first name field with 'Marcus' on input[name='firstName']
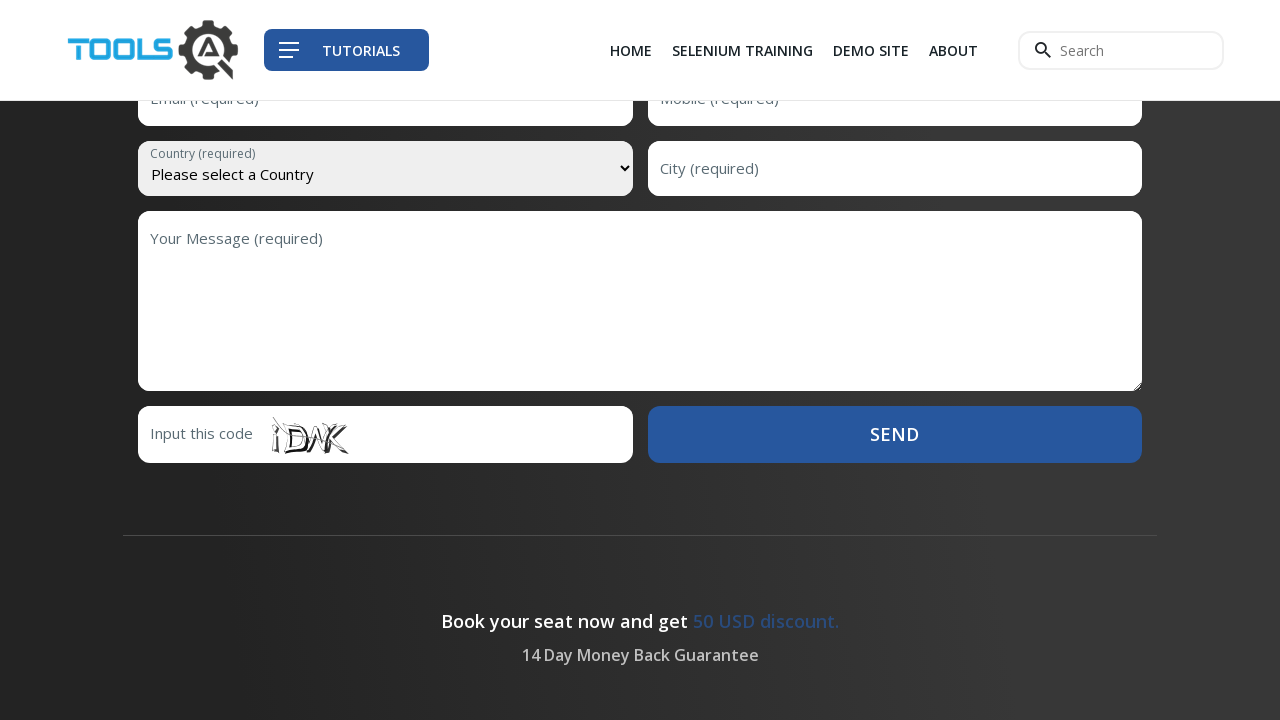

Filled last name field with 'Thompson' on input[name='lastName']
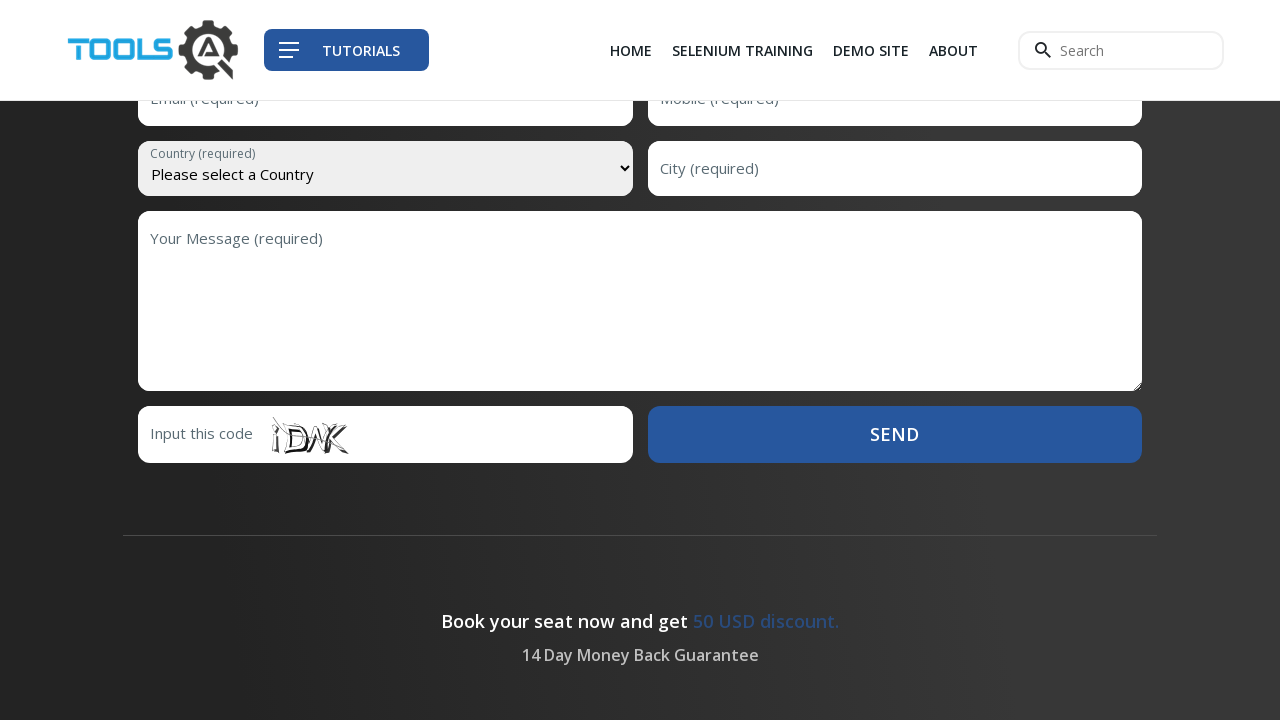

Filled email field with 'marcus.thompson@testmail.com' on input[name='email']
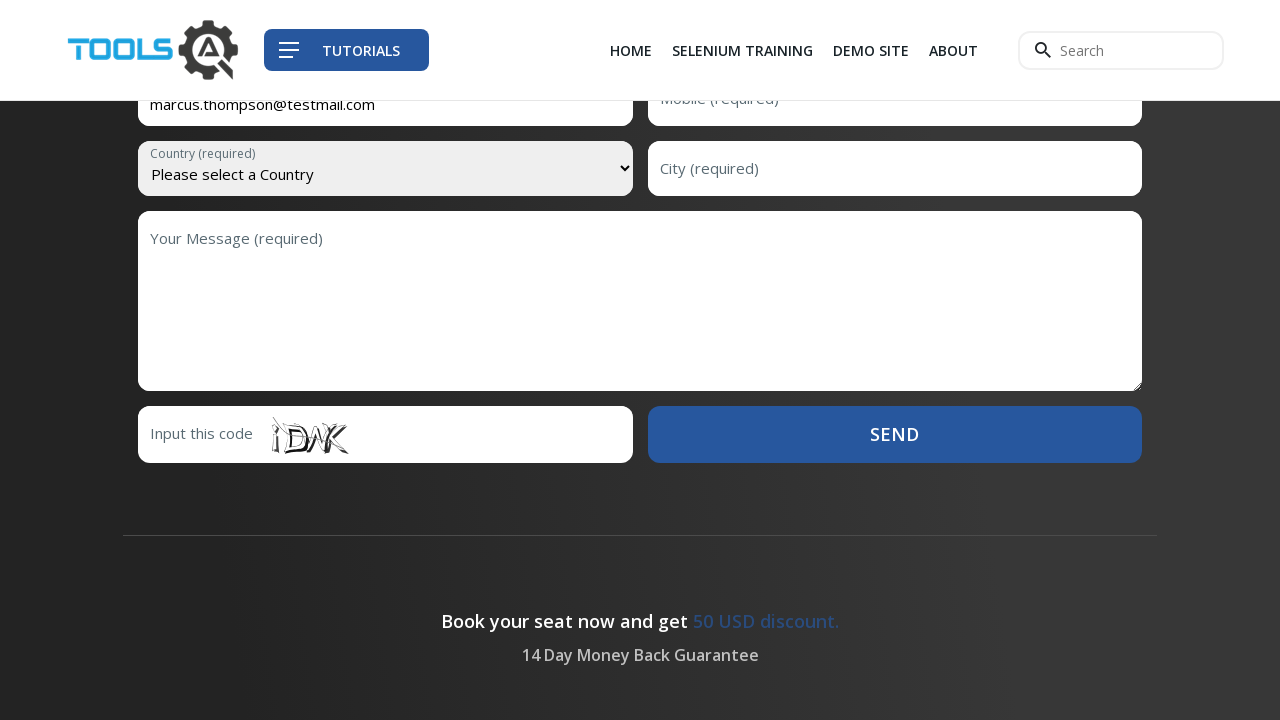

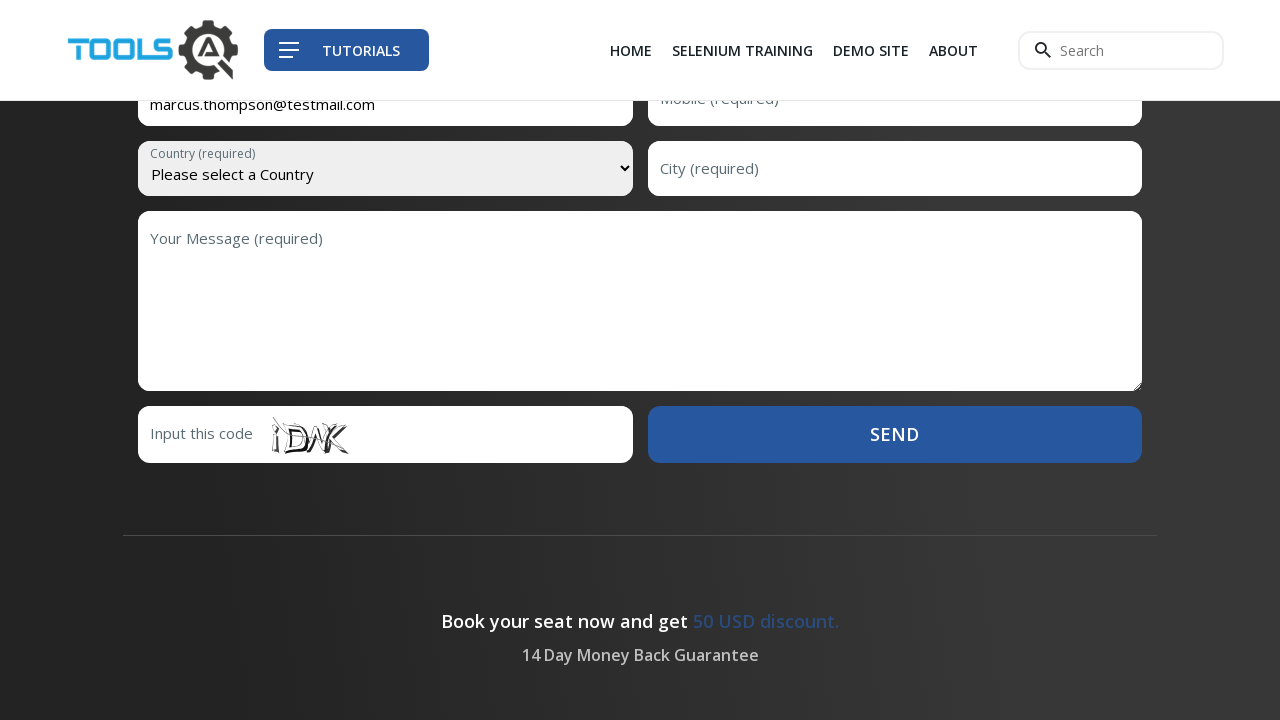